Tests dynamic element addition by clicking the "Add Element" button multiple times and verifying that delete buttons are created

Starting URL: https://the-internet.herokuapp.com/add_remove_elements/

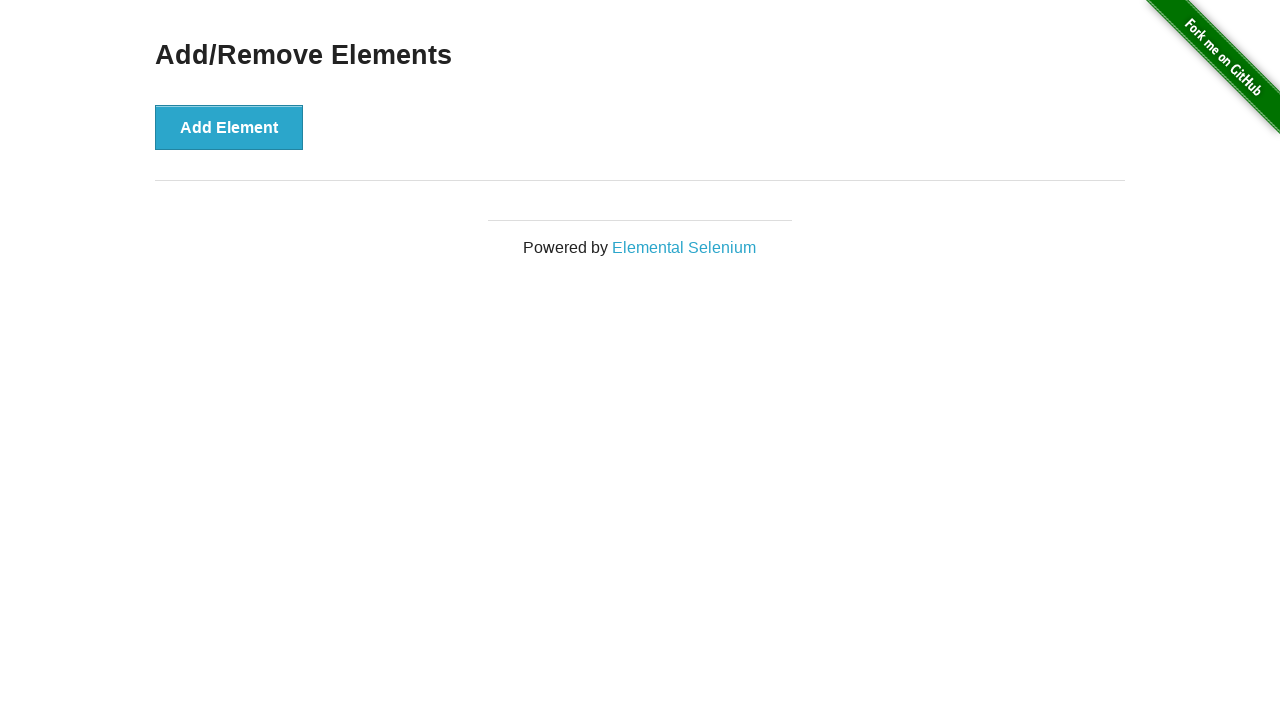

Clicked 'Add Element' button (iteration 1) at (229, 127) on xpath=//button[text()="Add Element"]
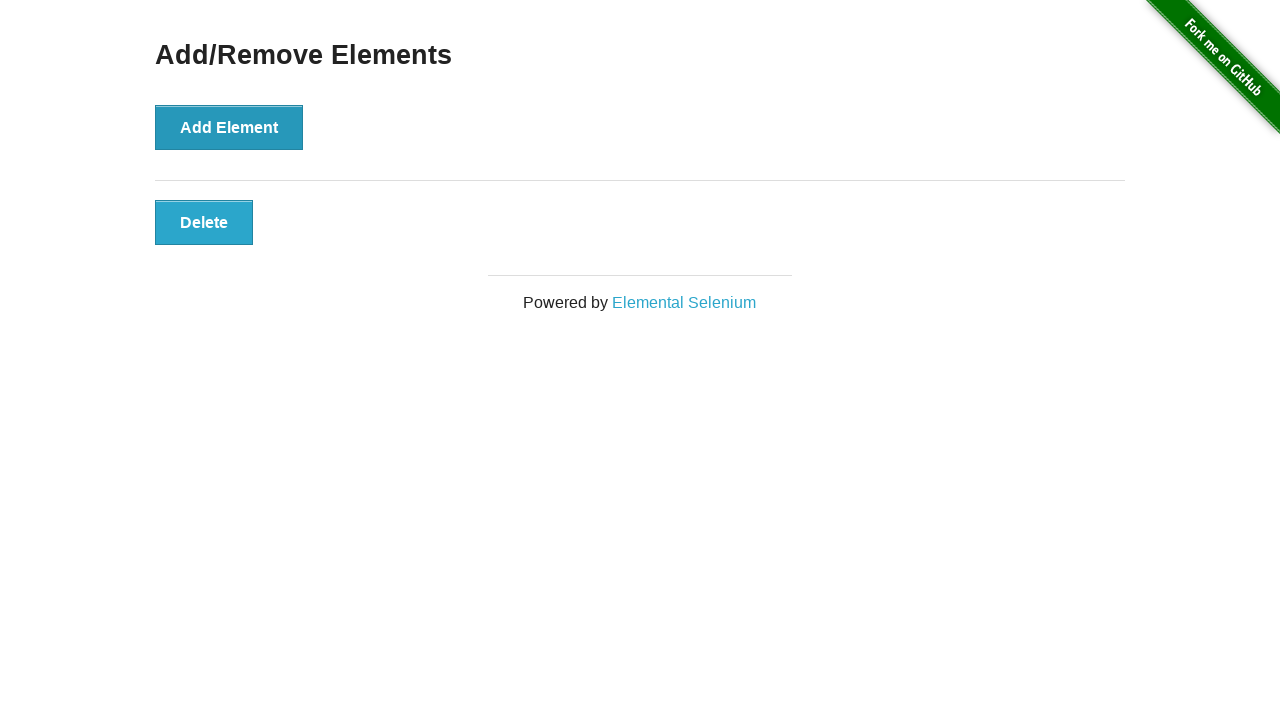

Retrieved all Delete buttons after adding element 1
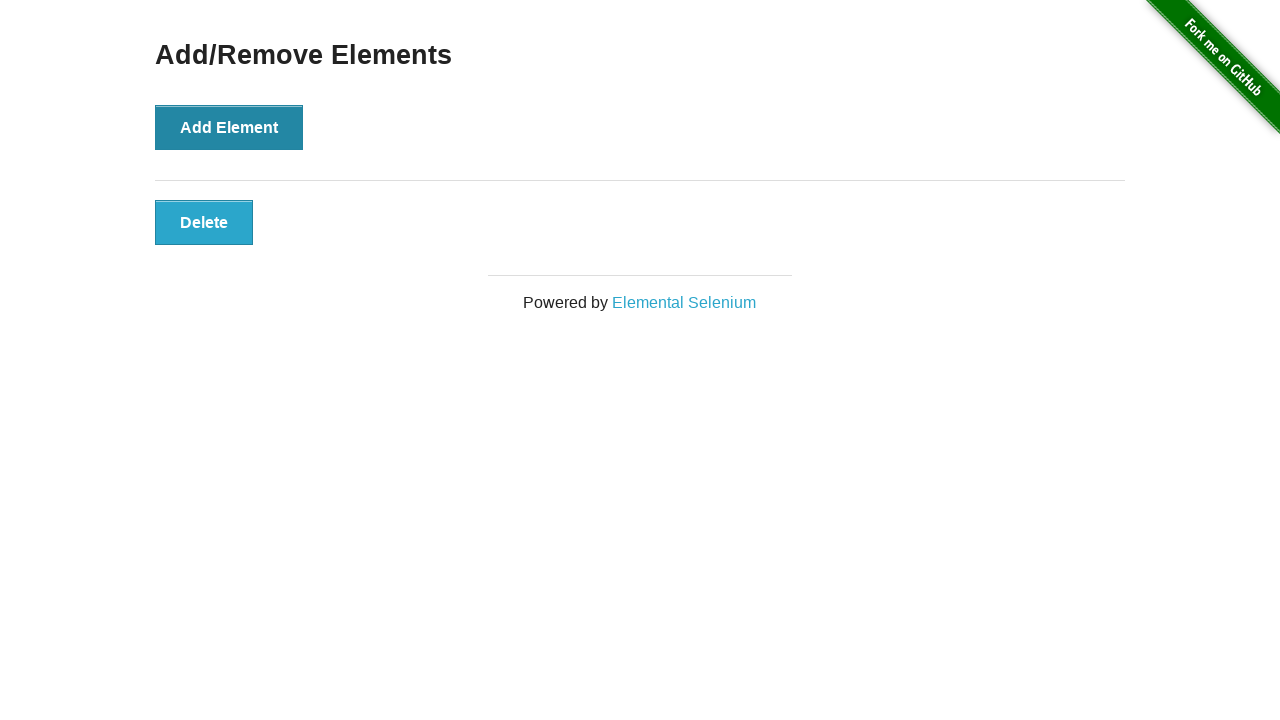

Verified 1 Delete button(s) present
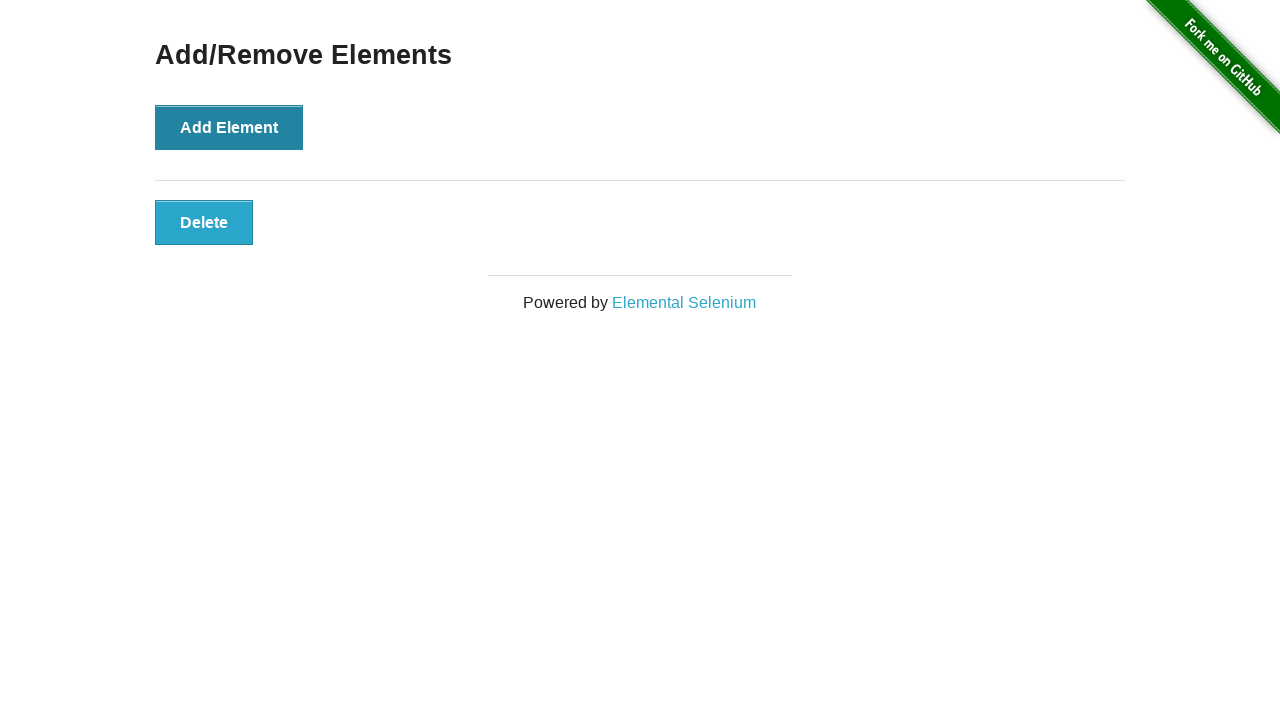

Clicked 'Add Element' button (iteration 2) at (229, 127) on xpath=//button[text()="Add Element"]
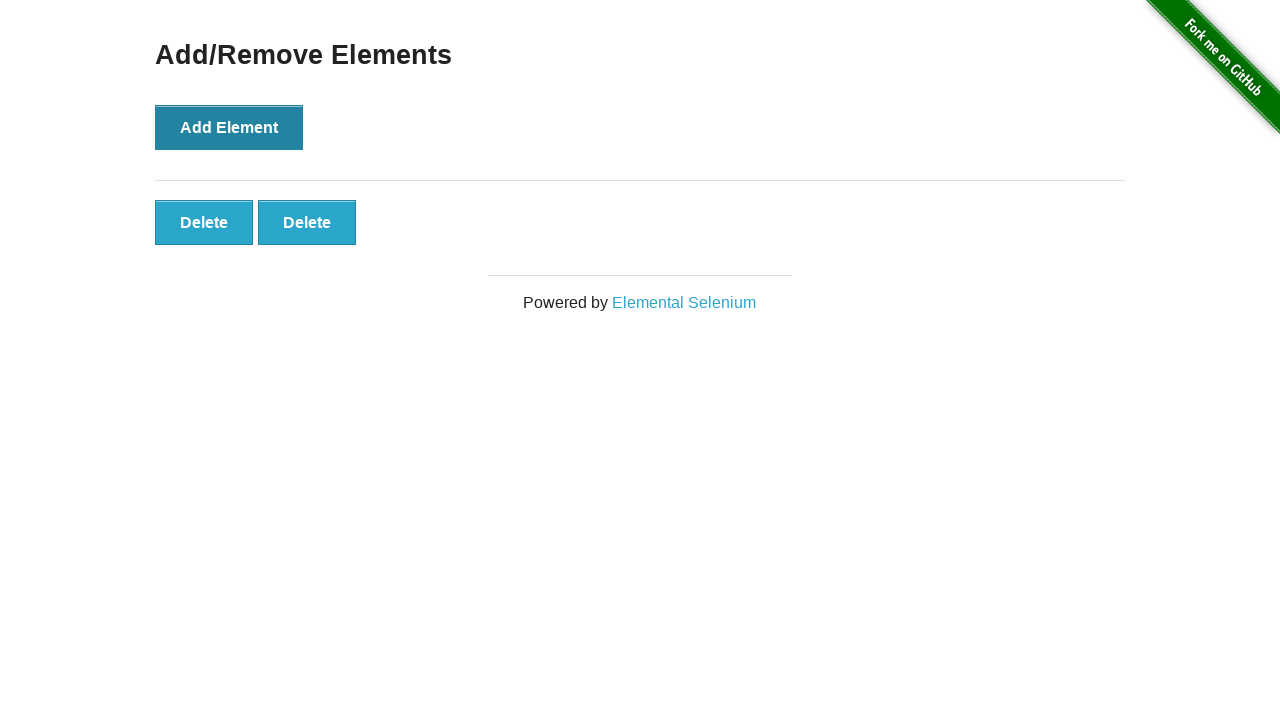

Retrieved all Delete buttons after adding element 2
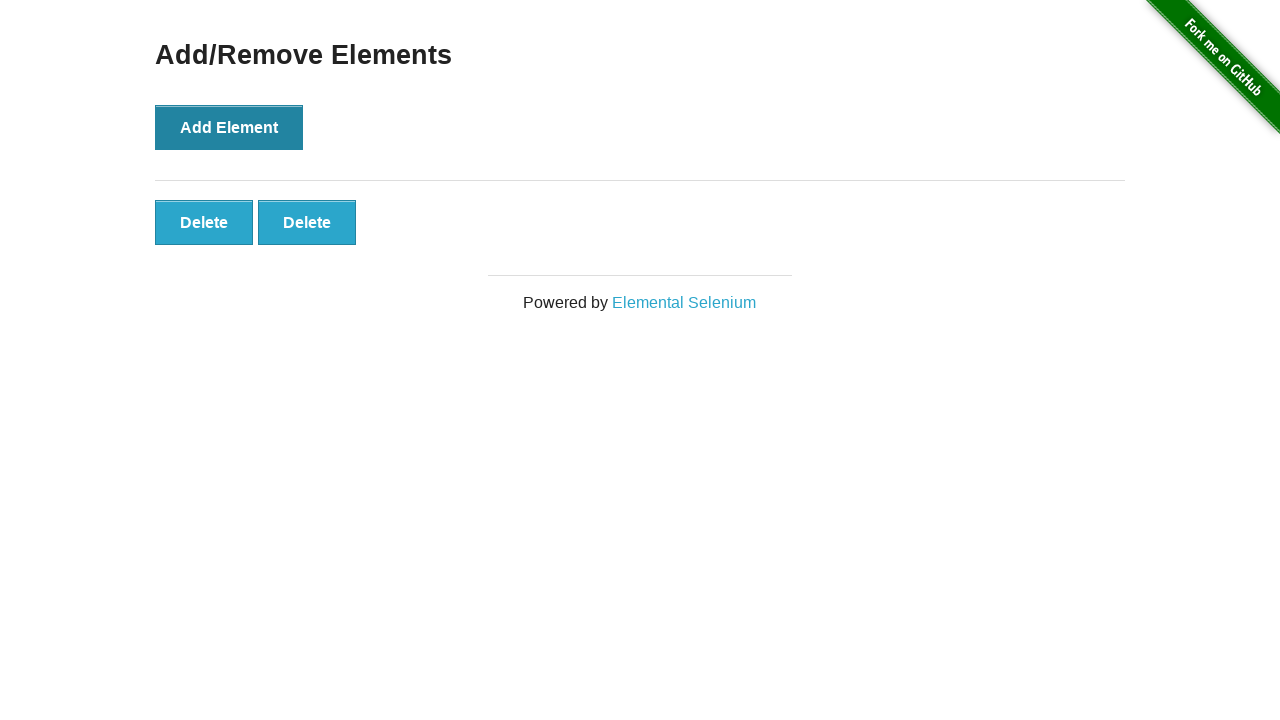

Verified 2 Delete button(s) present
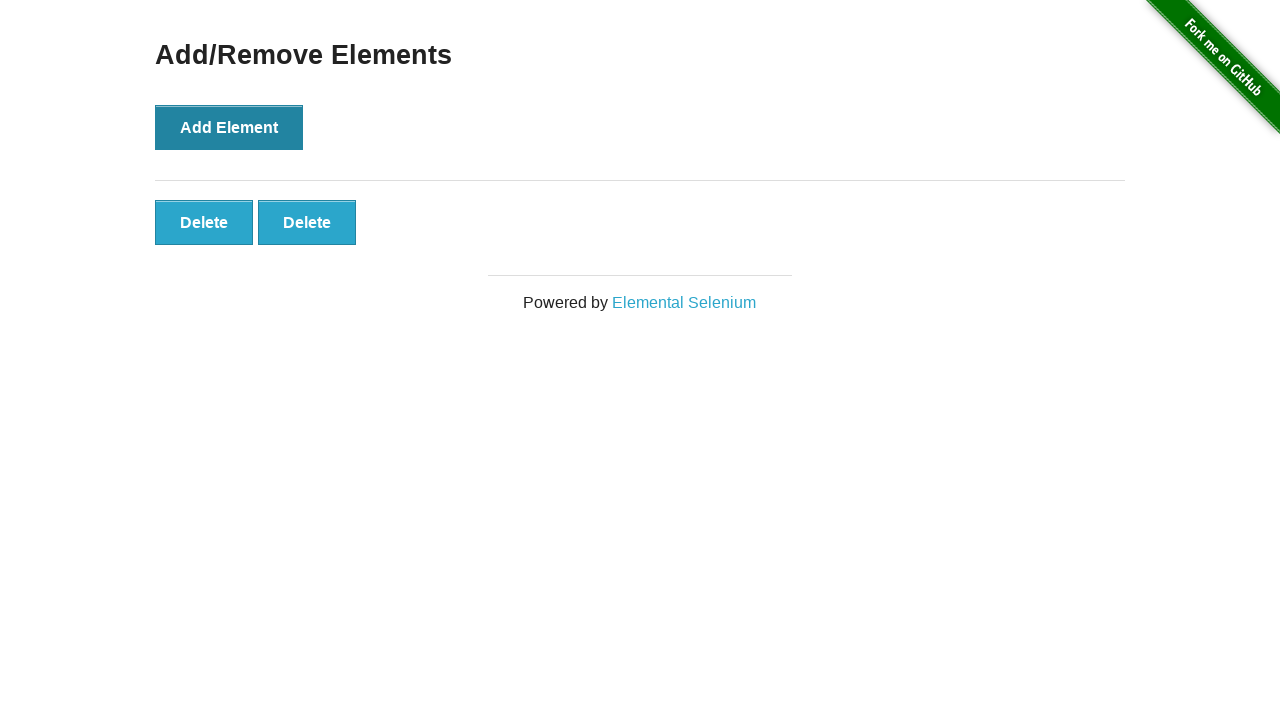

Clicked 'Add Element' button (iteration 3) at (229, 127) on xpath=//button[text()="Add Element"]
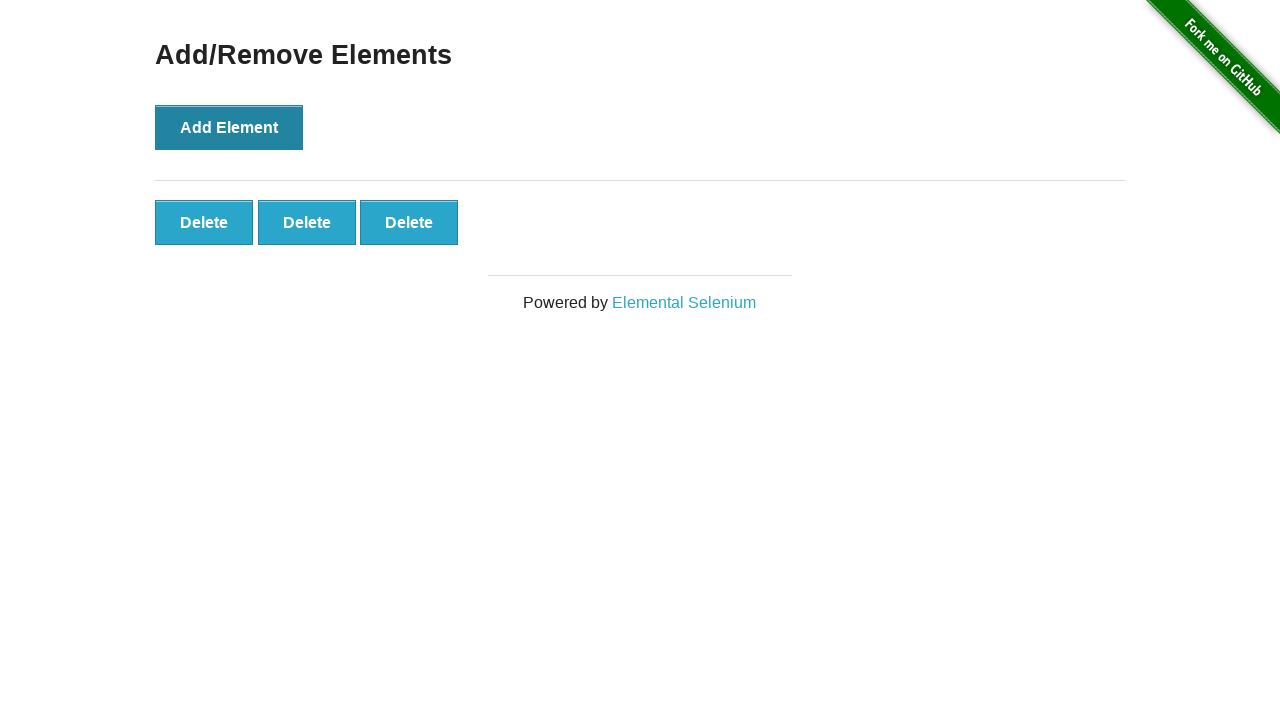

Retrieved all Delete buttons after adding element 3
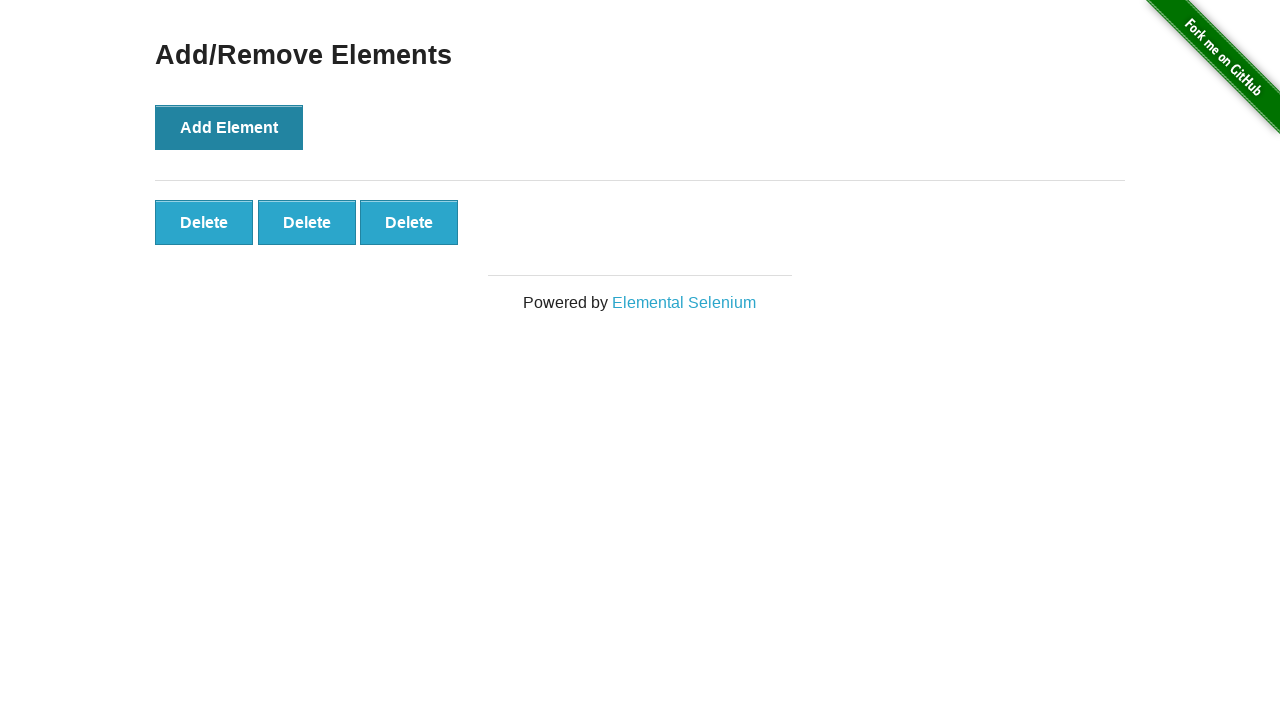

Verified 3 Delete button(s) present
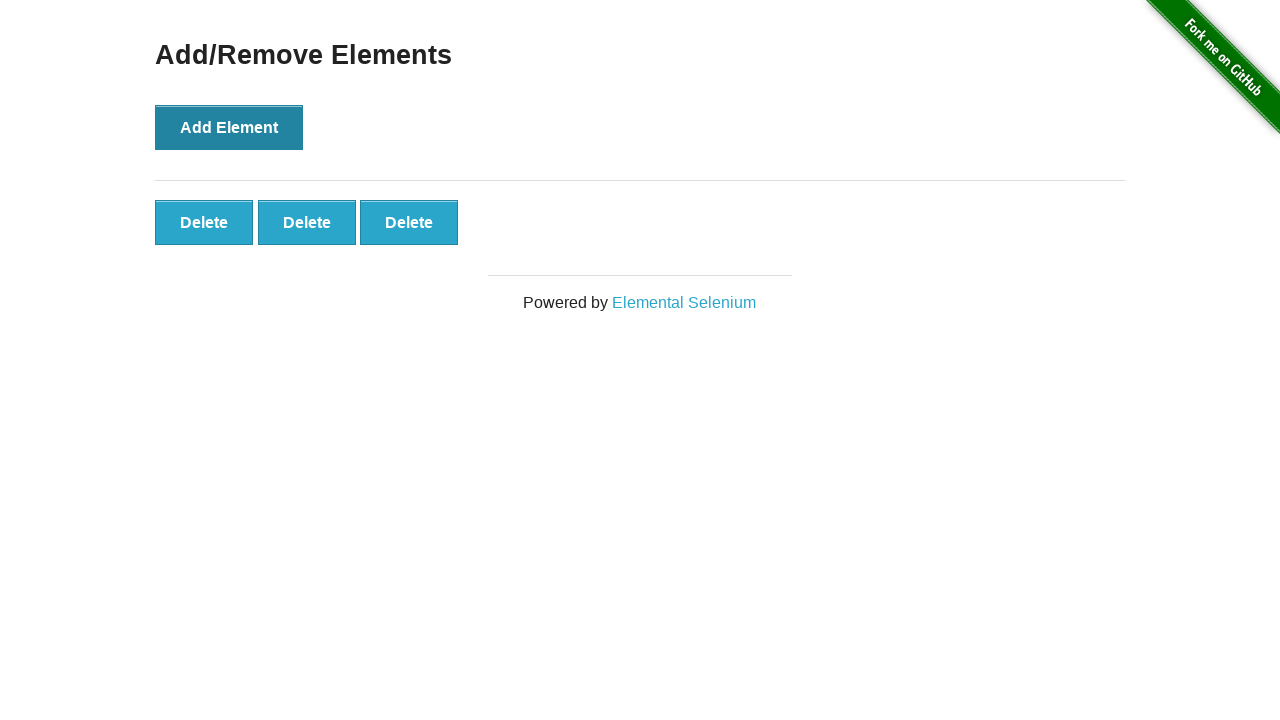

Clicked 'Add Element' button (iteration 4) at (229, 127) on xpath=//button[text()="Add Element"]
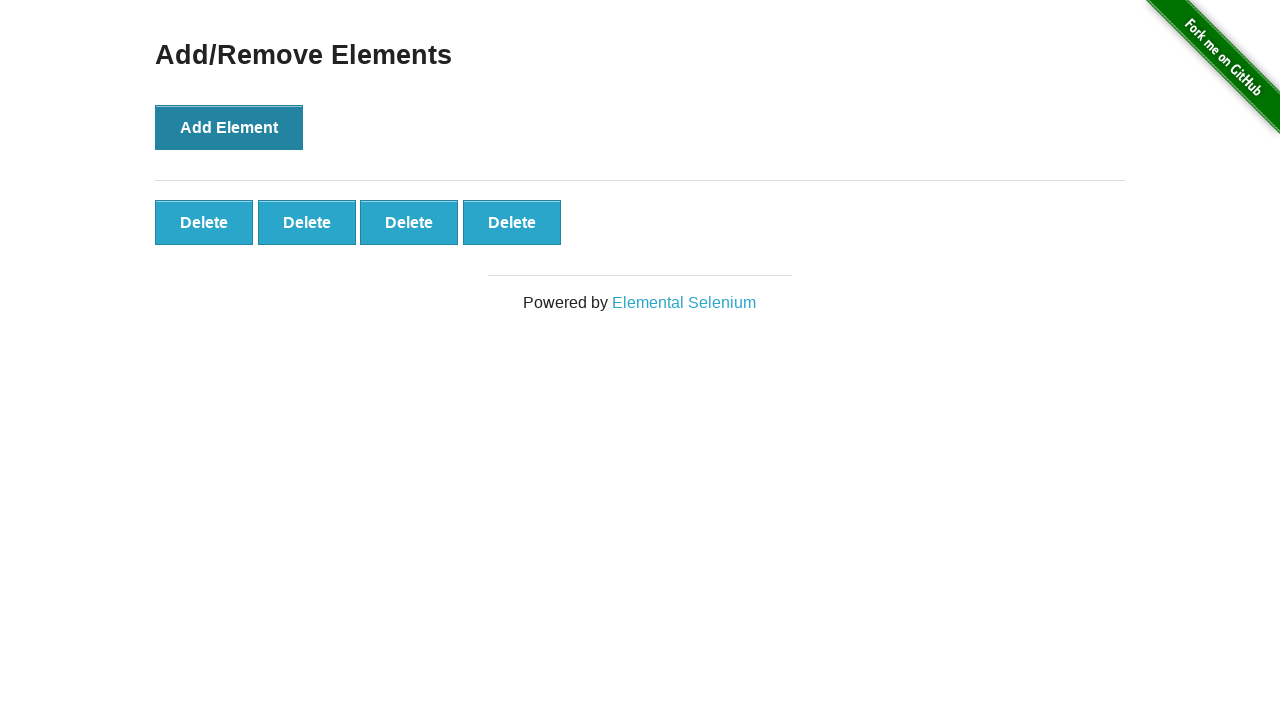

Retrieved all Delete buttons after adding element 4
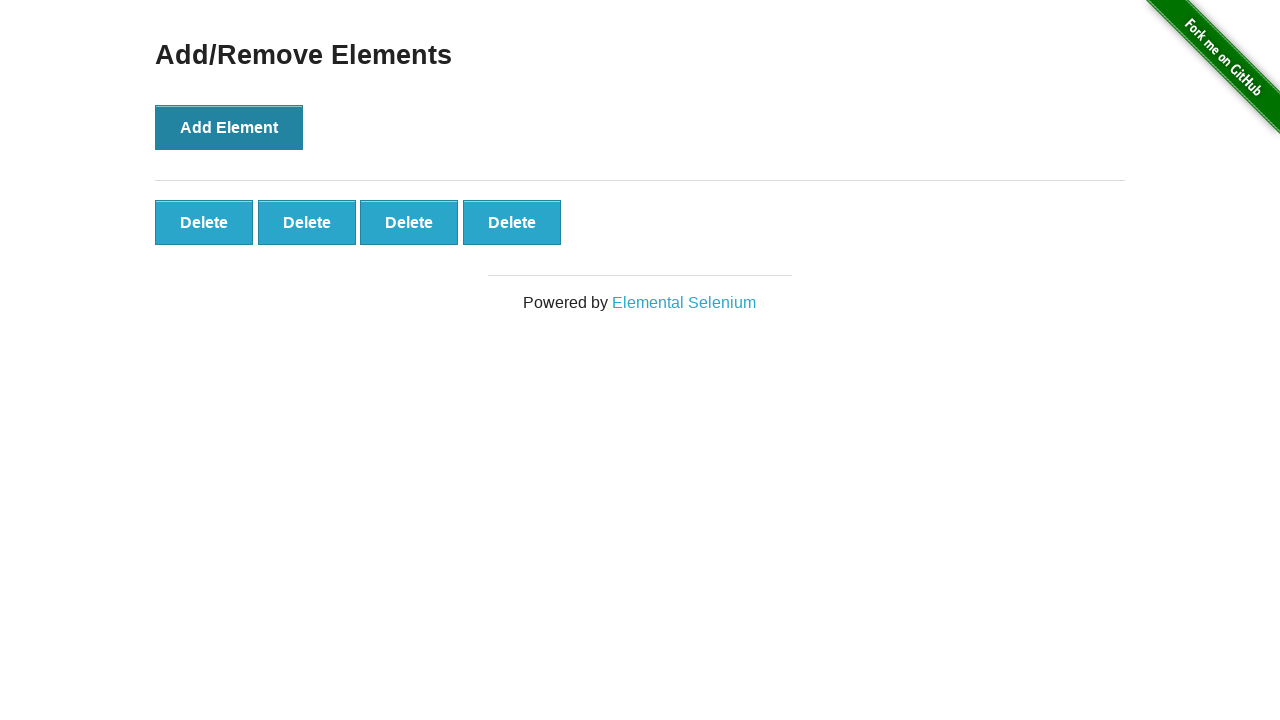

Verified 4 Delete button(s) present
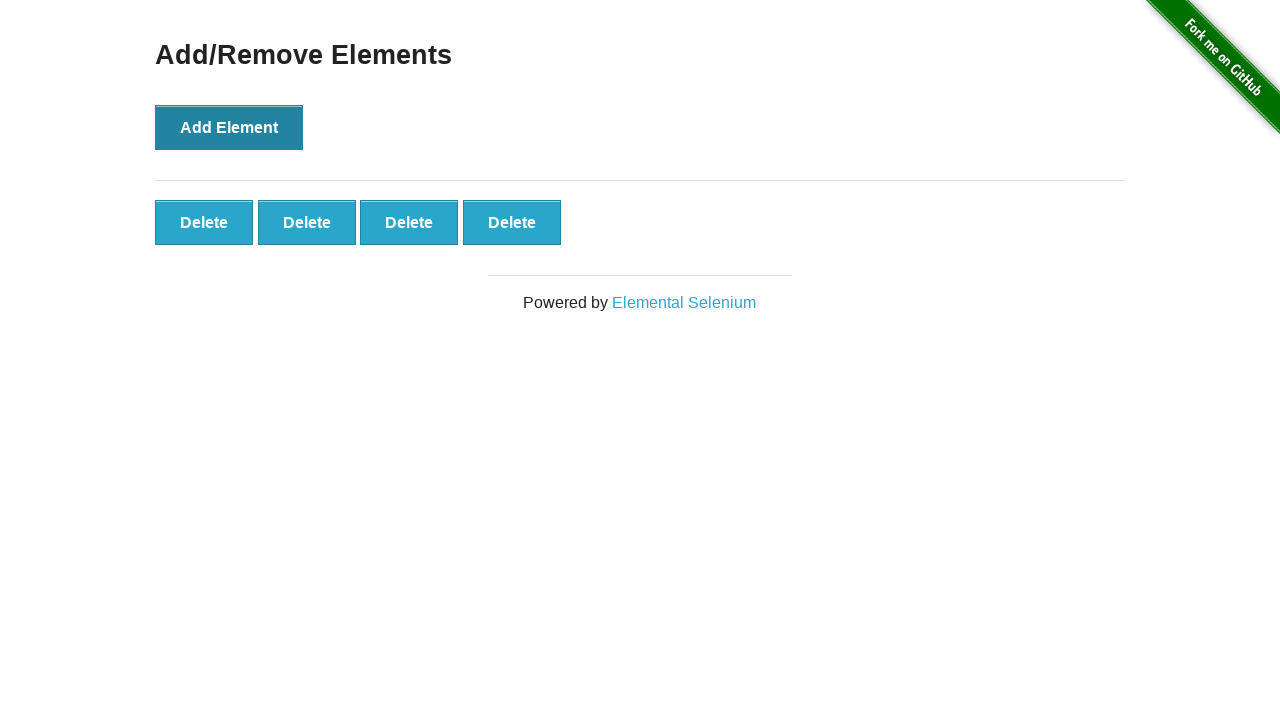

Clicked 'Add Element' button (iteration 5) at (229, 127) on xpath=//button[text()="Add Element"]
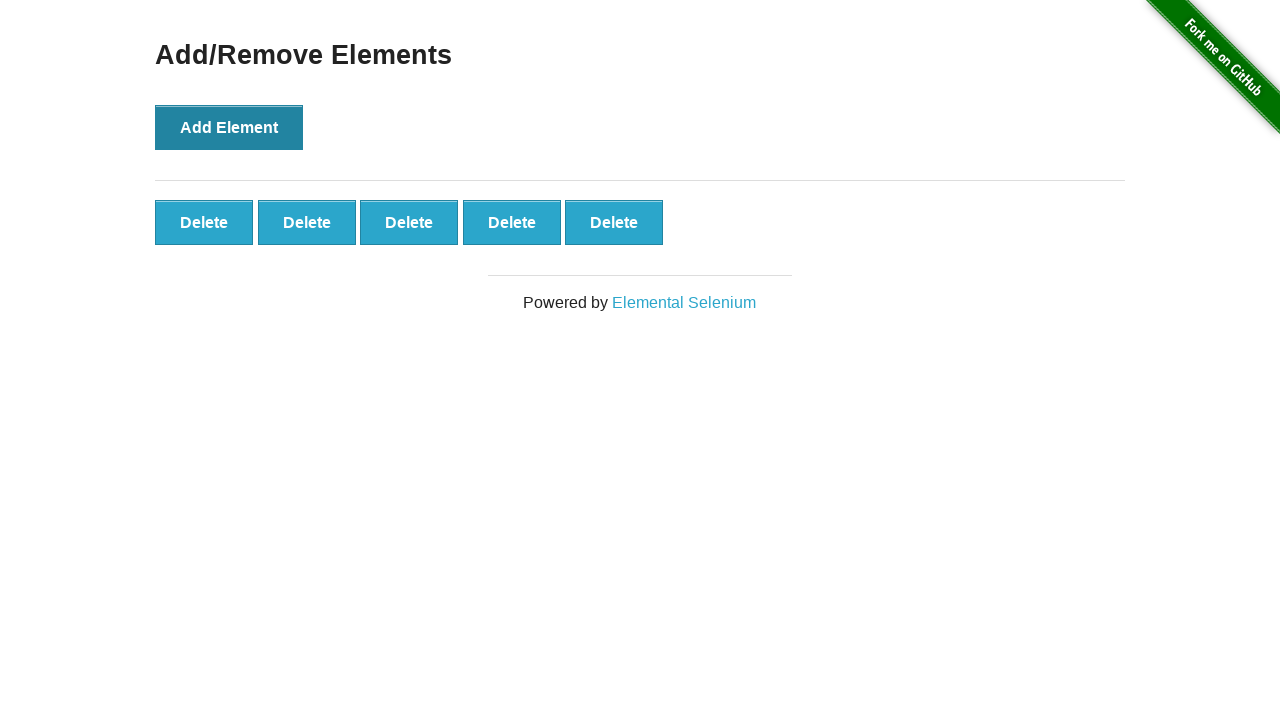

Retrieved all Delete buttons after adding element 5
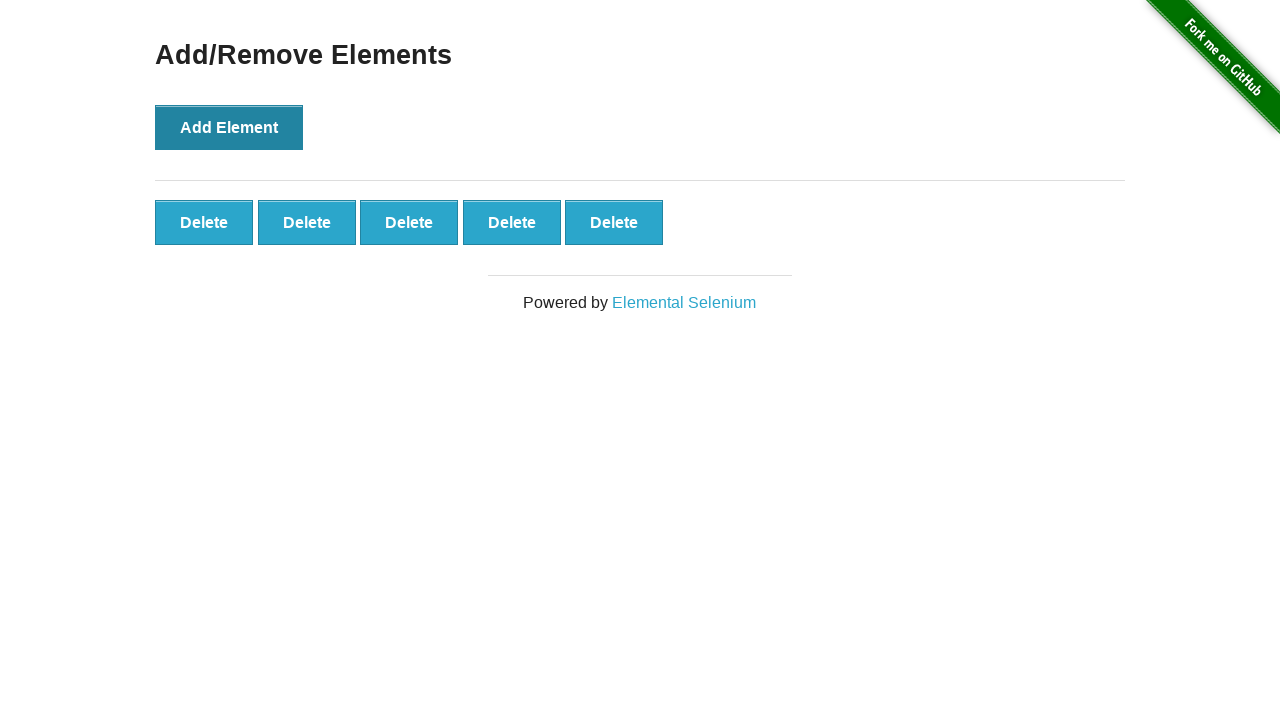

Verified 5 Delete button(s) present
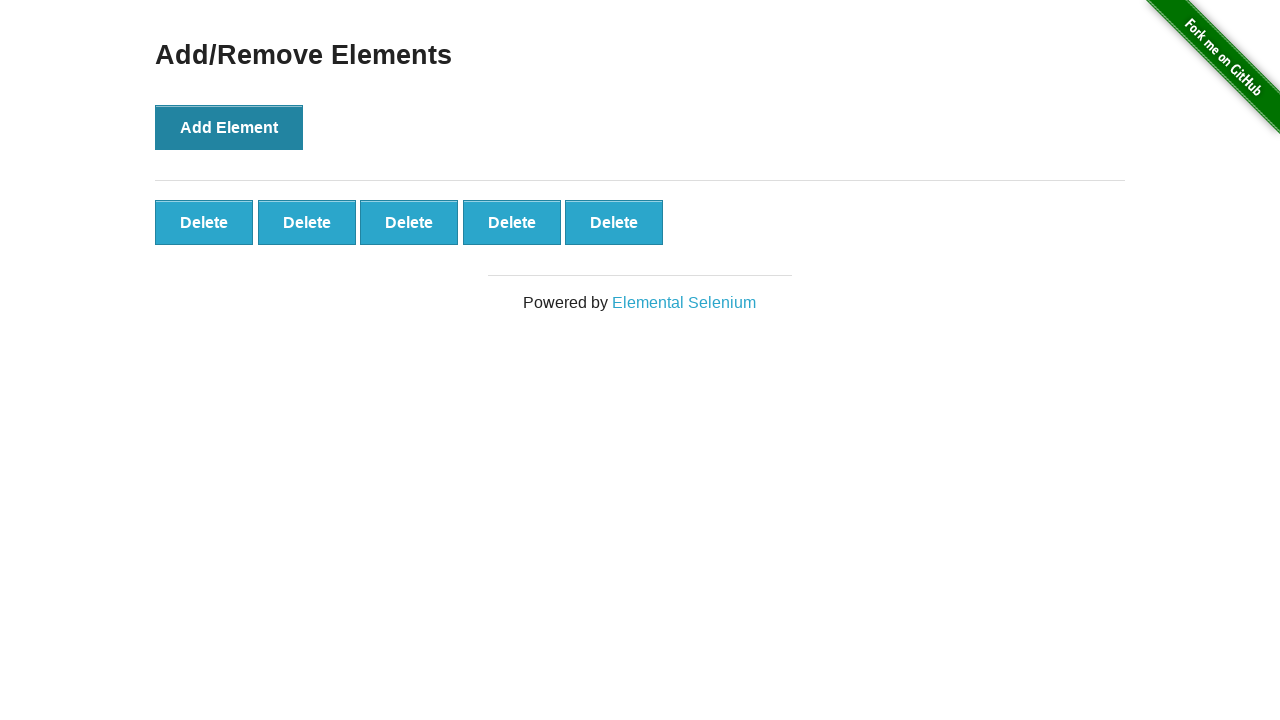

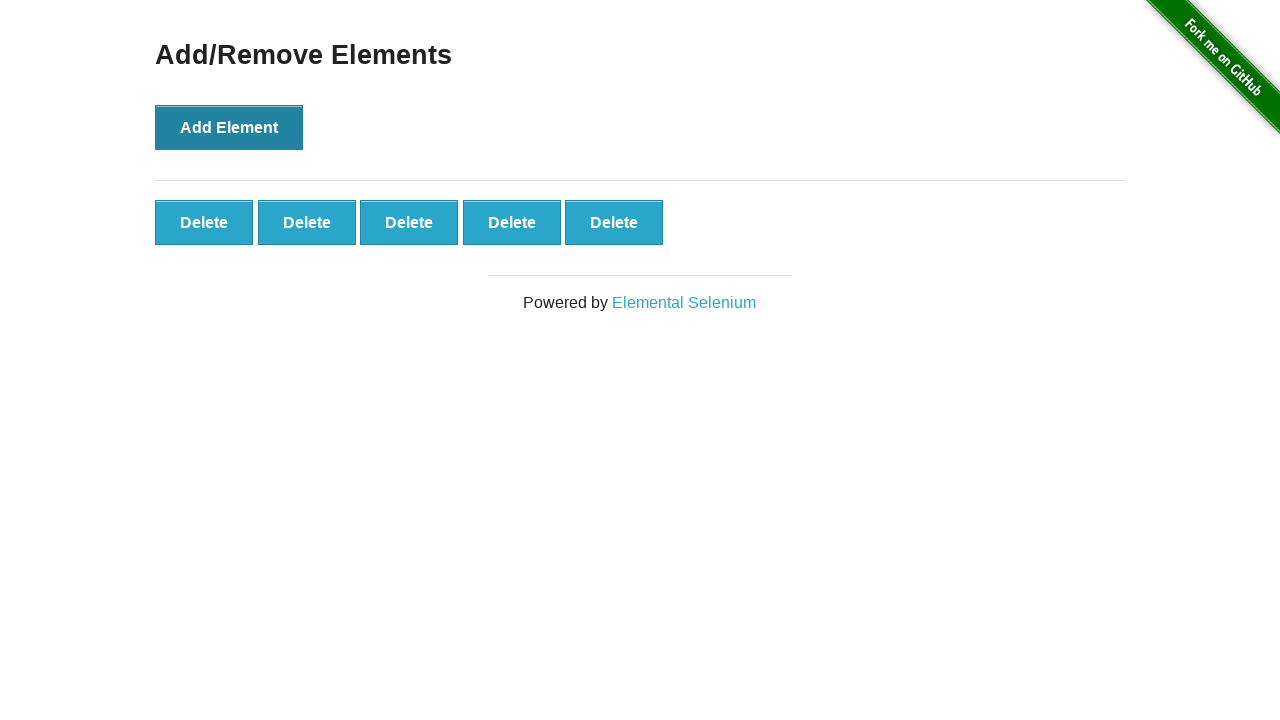